Tests navigation to the 301 status code page by clicking the 301 link.

Starting URL: https://the-internet.herokuapp.com/status_codes

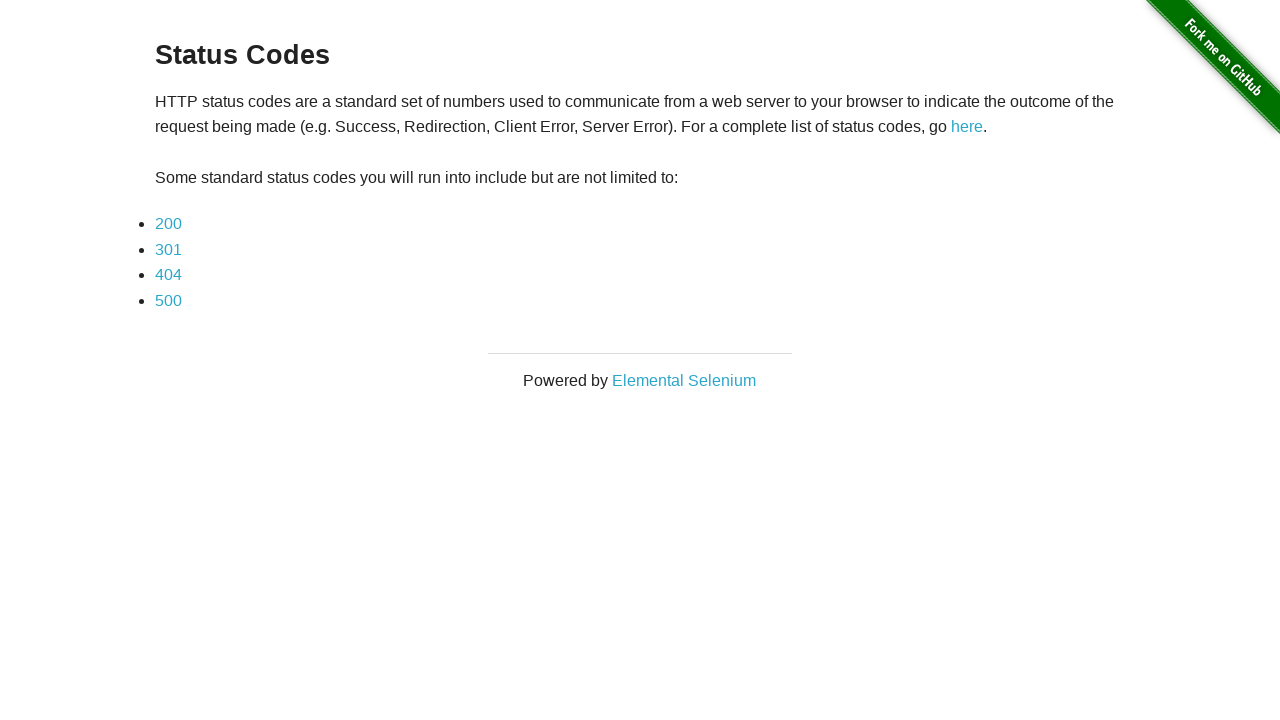

Clicked the 301 status code link at (168, 249) on a:has-text('301')
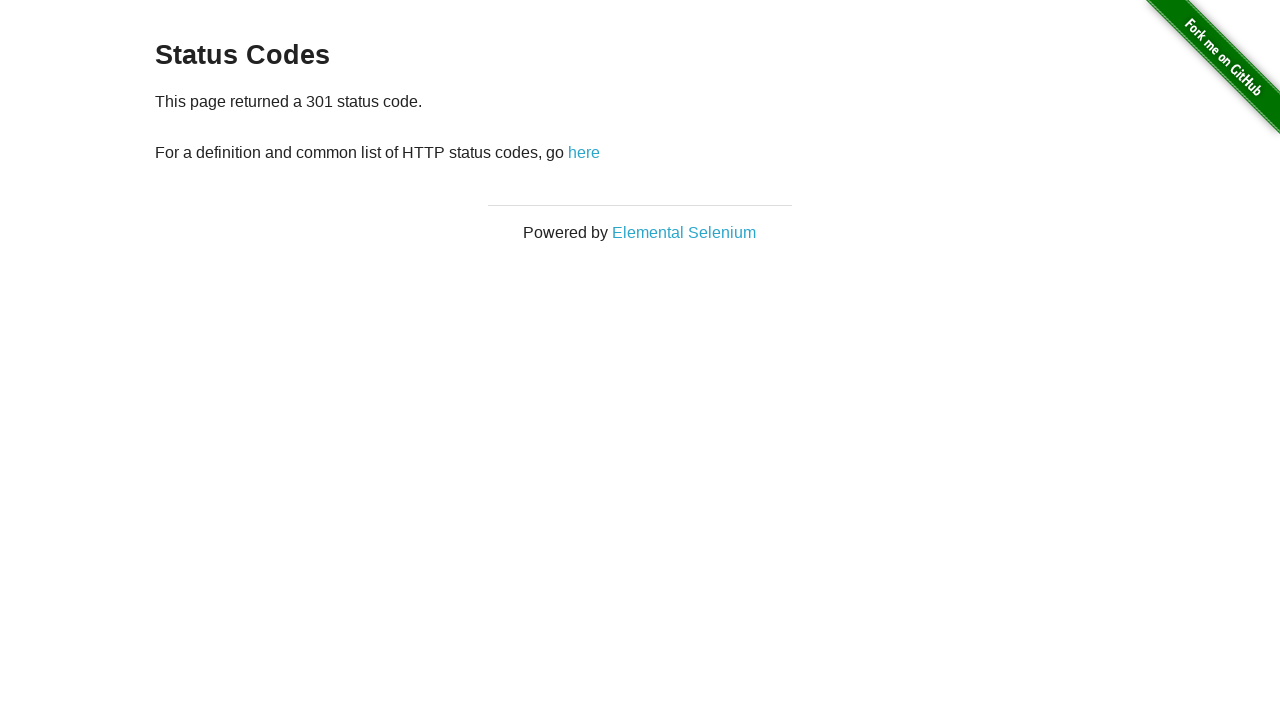

301 status code page loaded and example div appeared
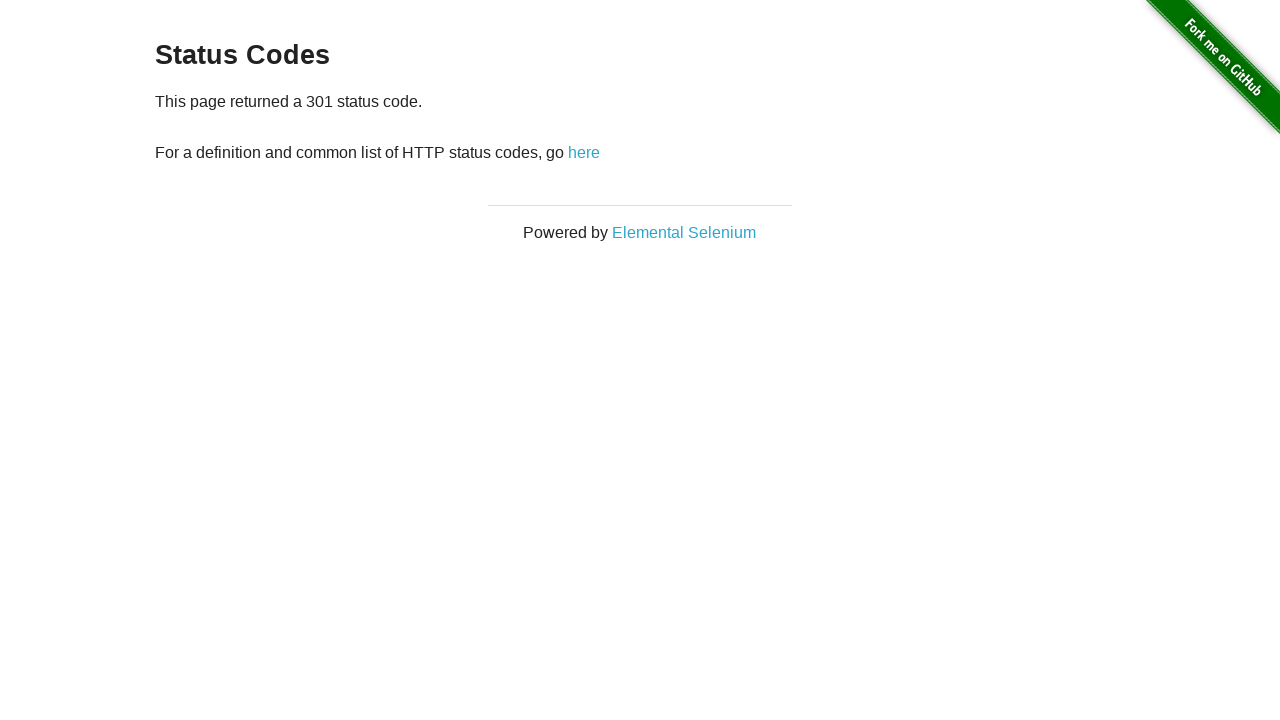

Retrieved and printed content from example div
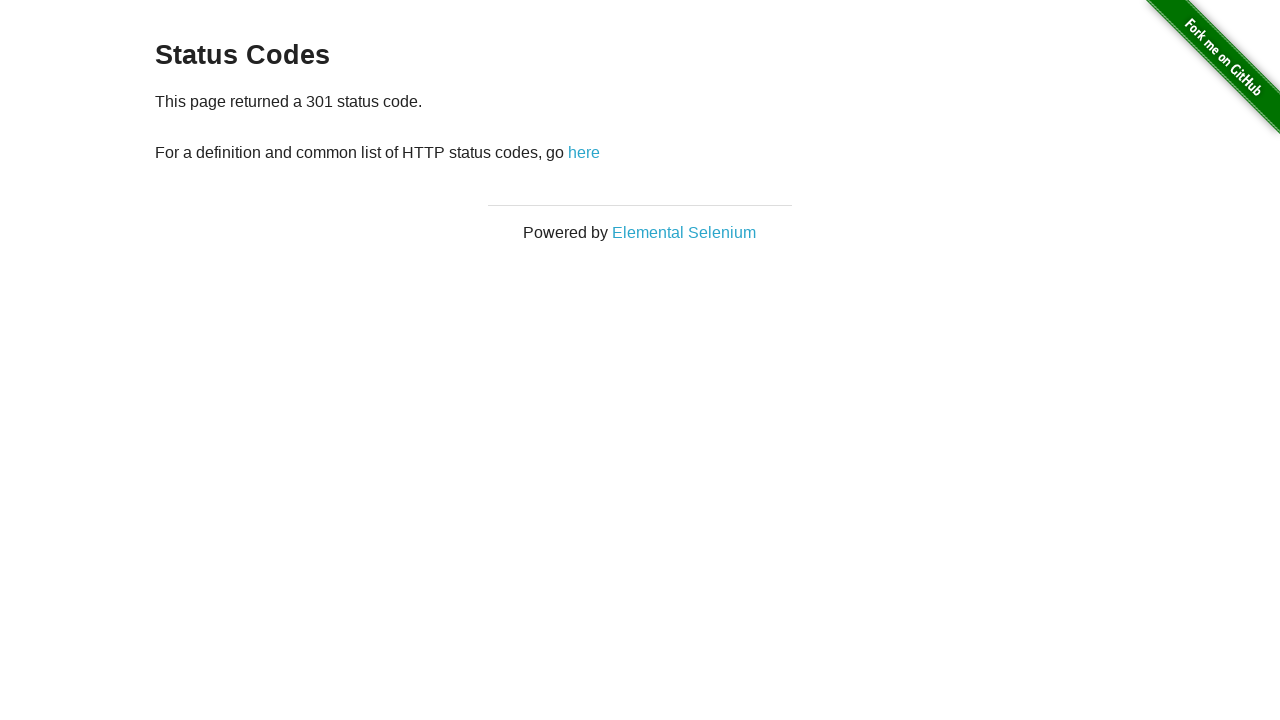

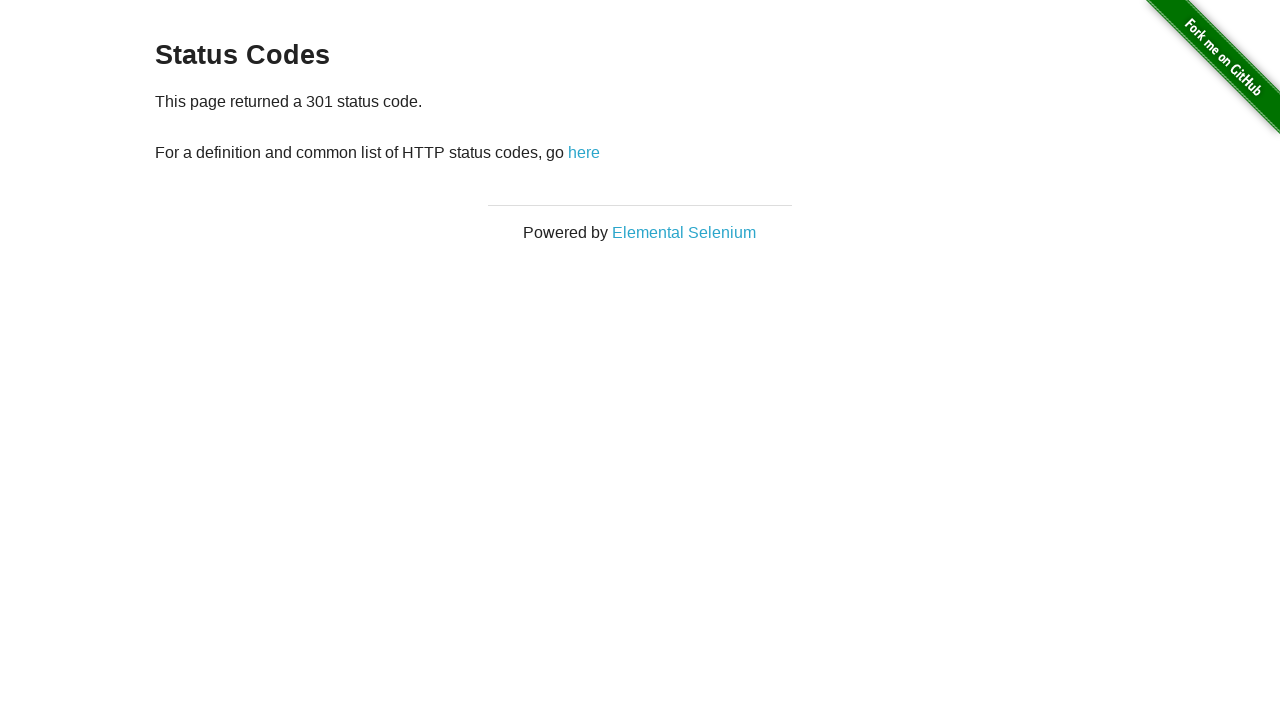